Demonstrates adding jQuery Growl notifications to a page by injecting jQuery, jQuery Growl script and CSS, then displaying various notification messages (info, error, notice, warning) on the page.

Starting URL: https://the-internet.herokuapp.com

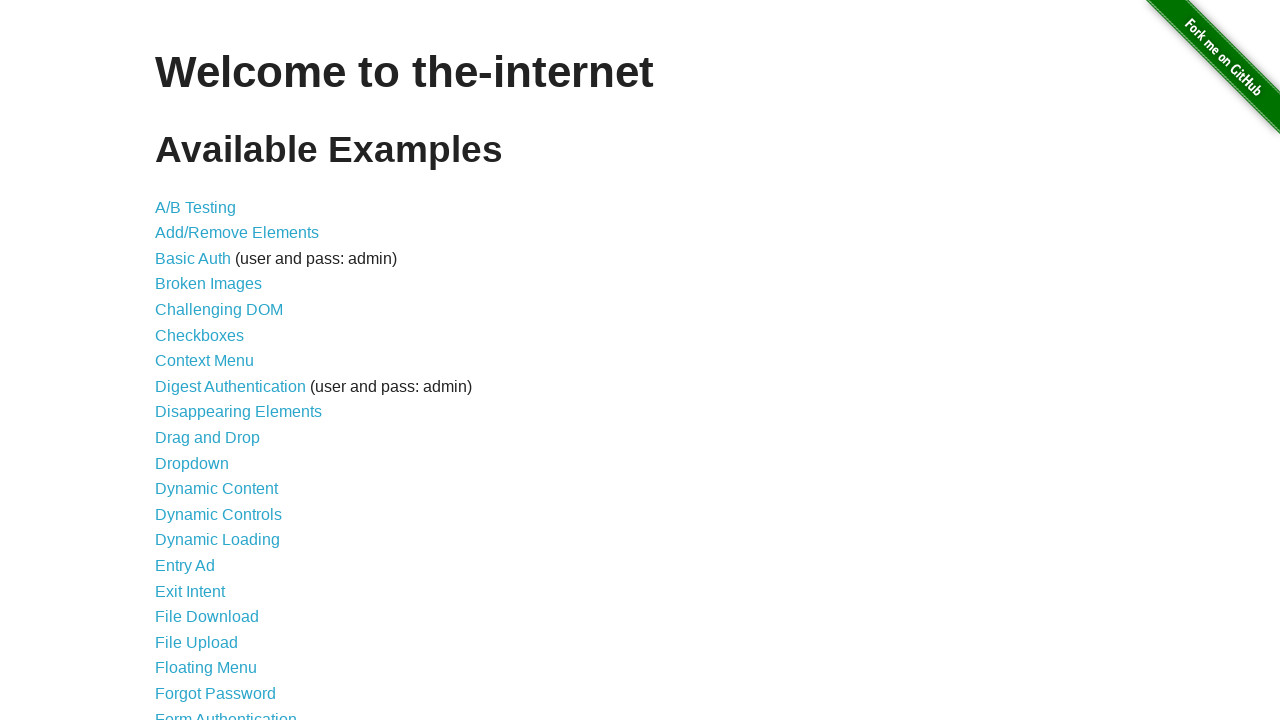

Injected jQuery library into the page
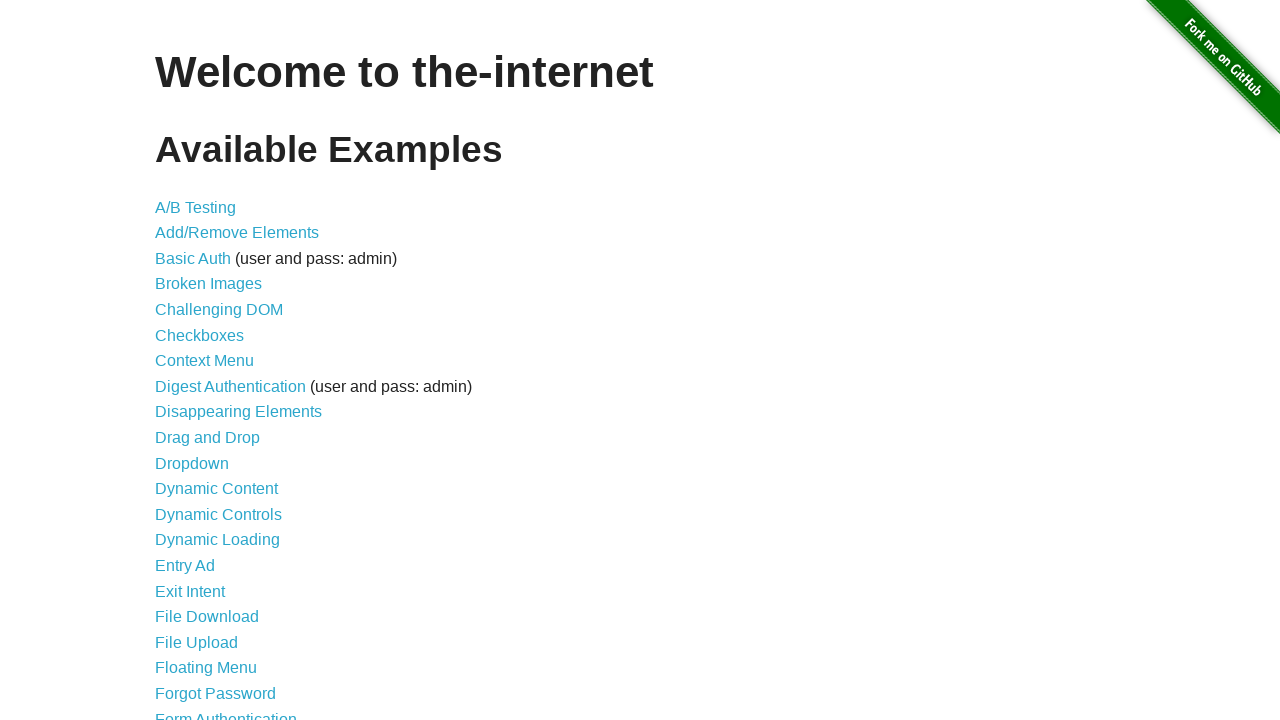

jQuery library finished loading
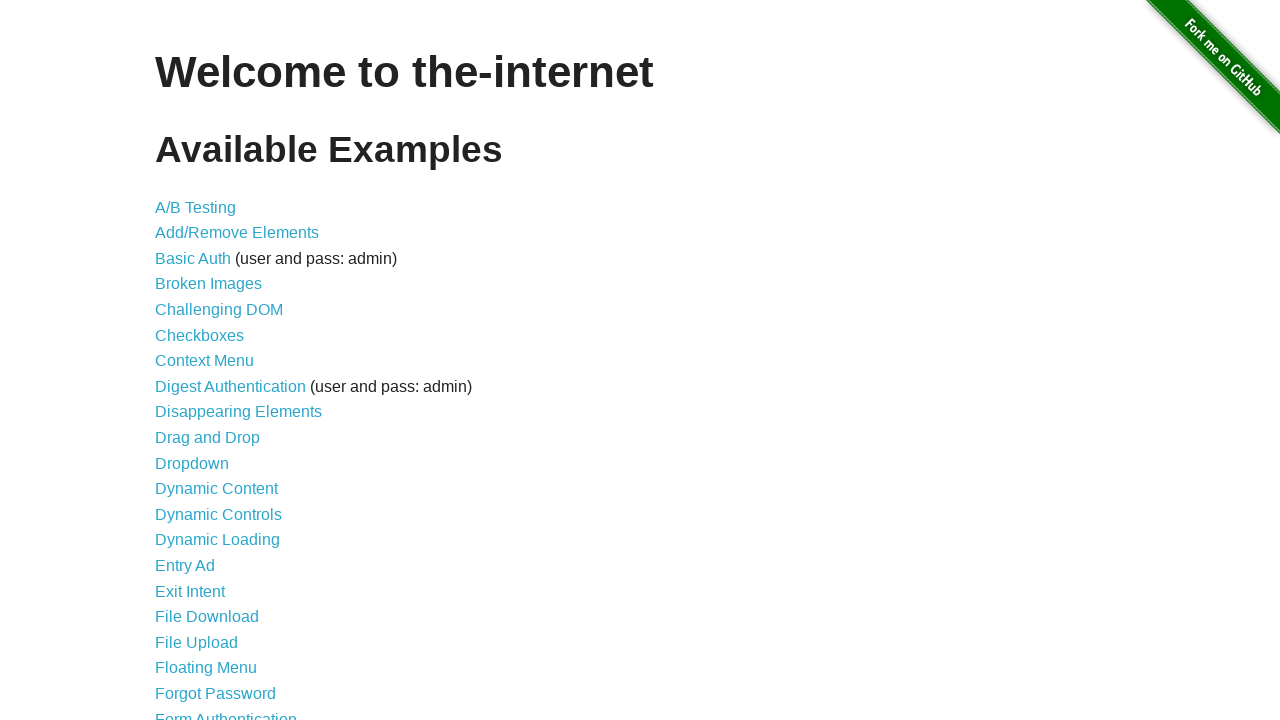

Injected jQuery Growl script into the page
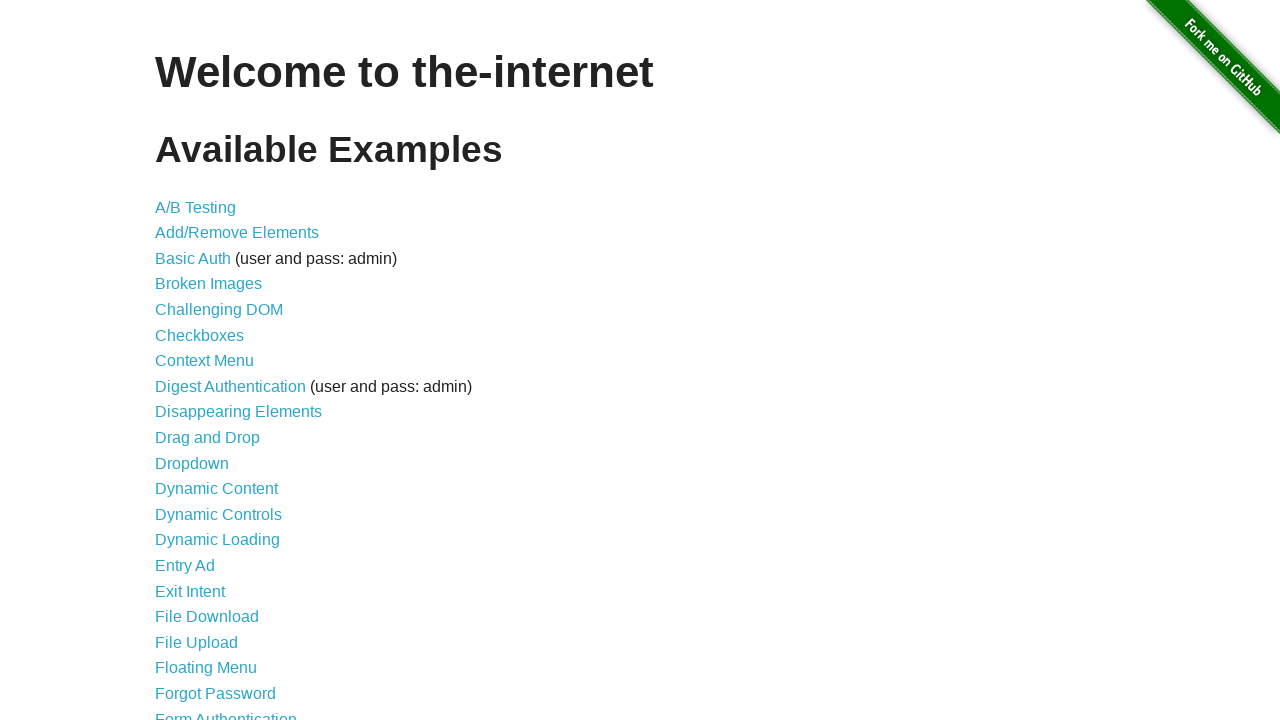

Added jQuery Growl CSS stylesheet to the page
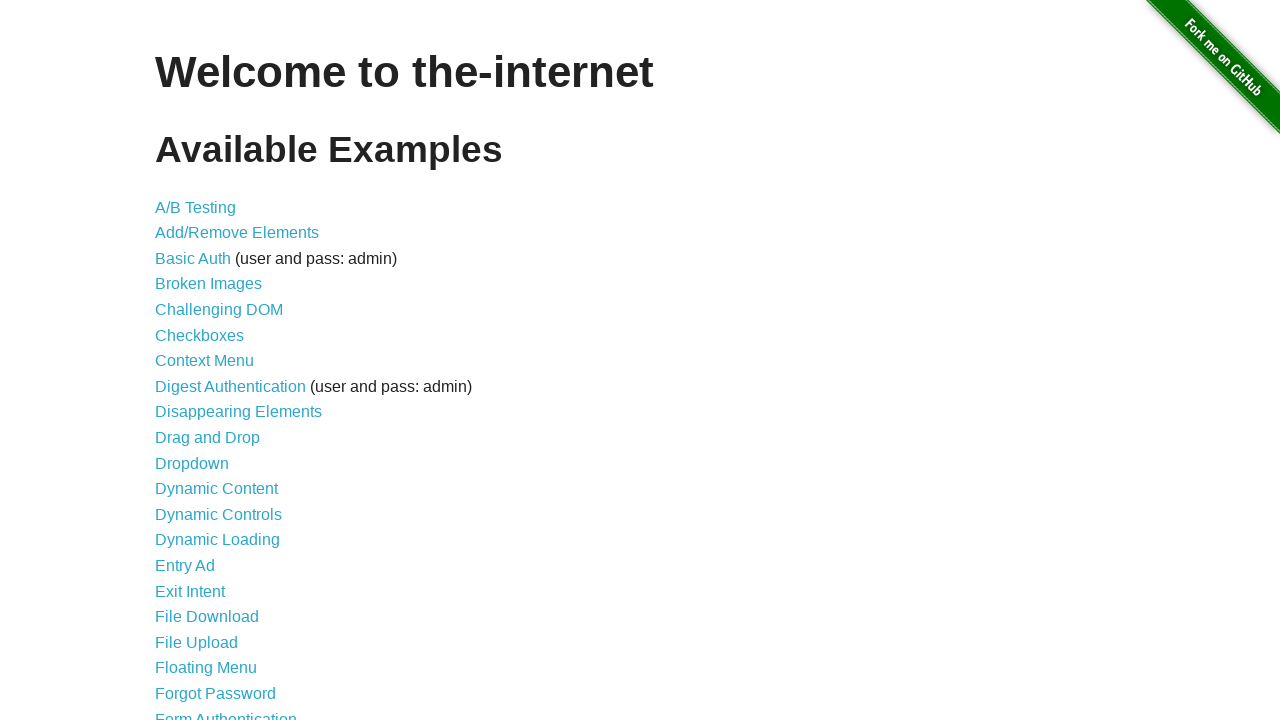

jQuery Growl function is now available
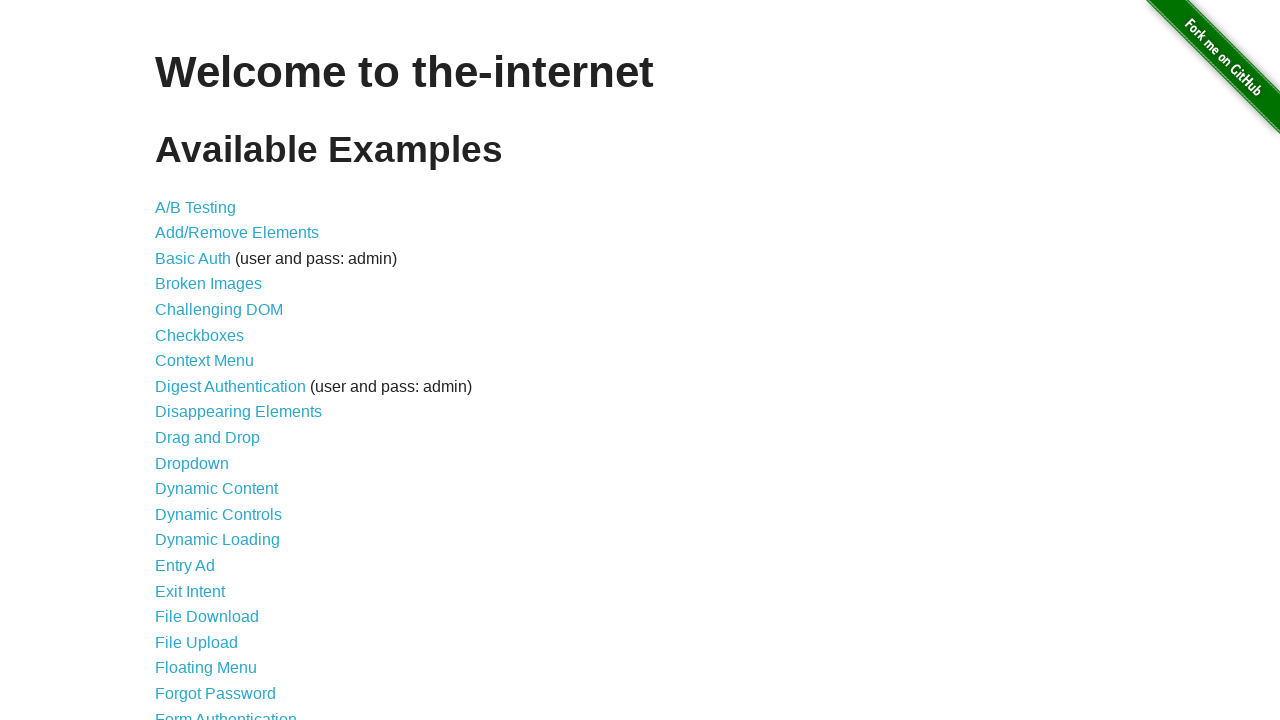

Displayed info notification with title 'GET' and message '/'
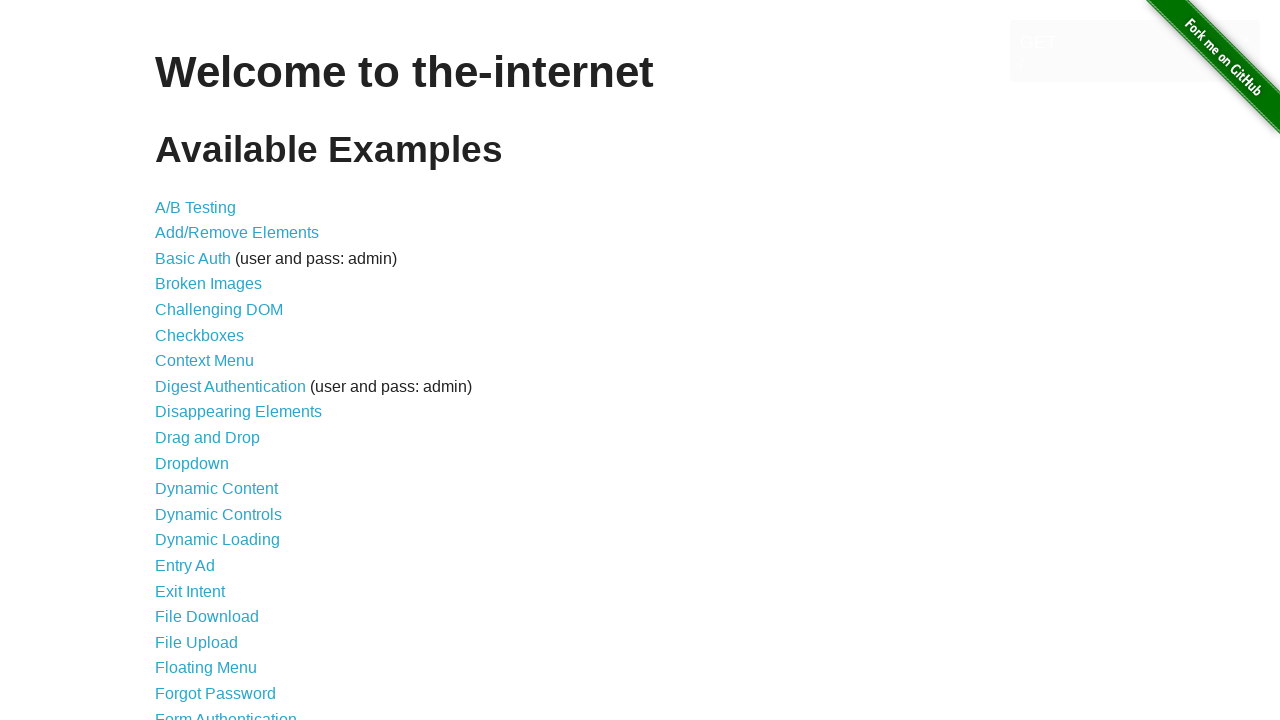

Displayed error notification with title 'ERROR'
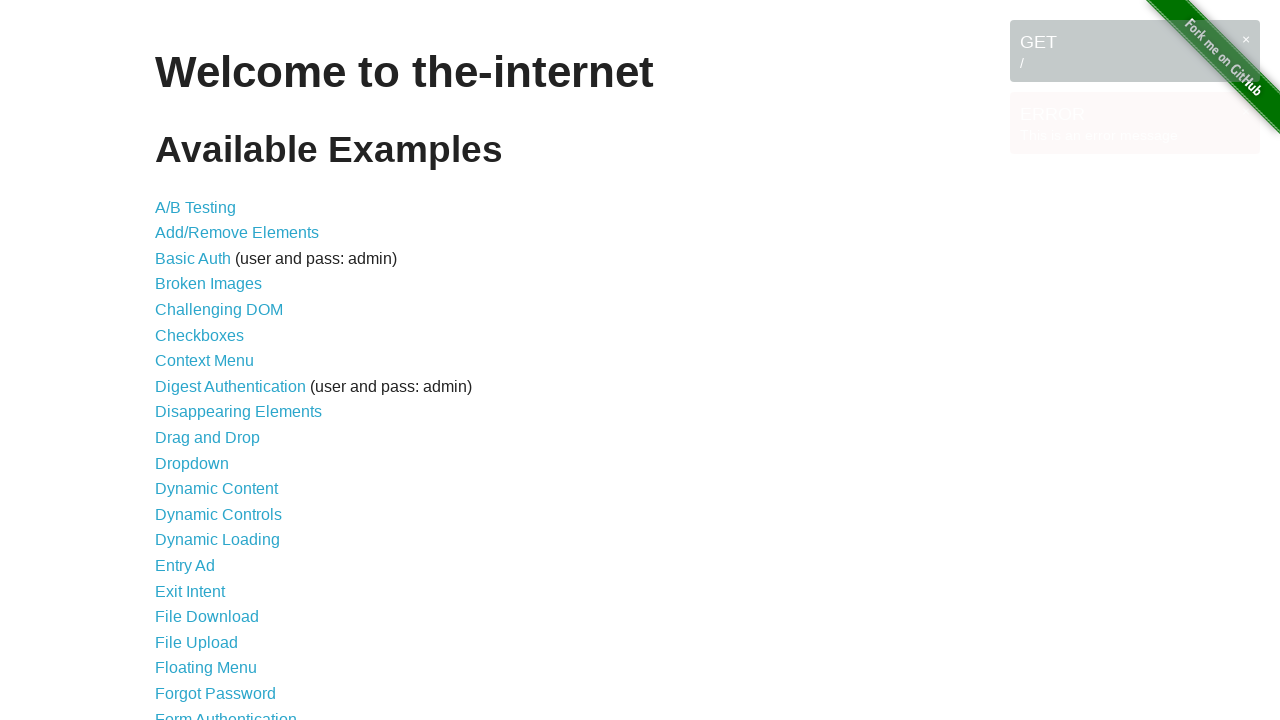

Displayed notice notification with title 'Notice'
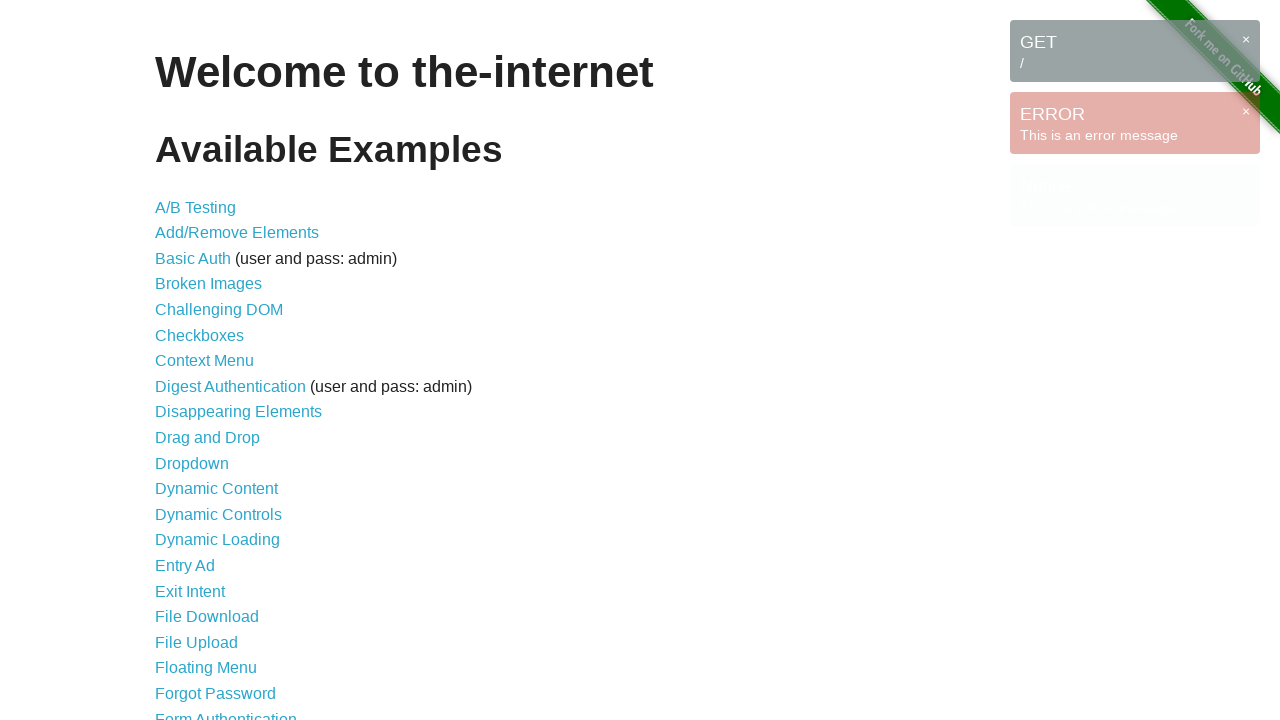

Displayed warning notification with title 'Warning!'
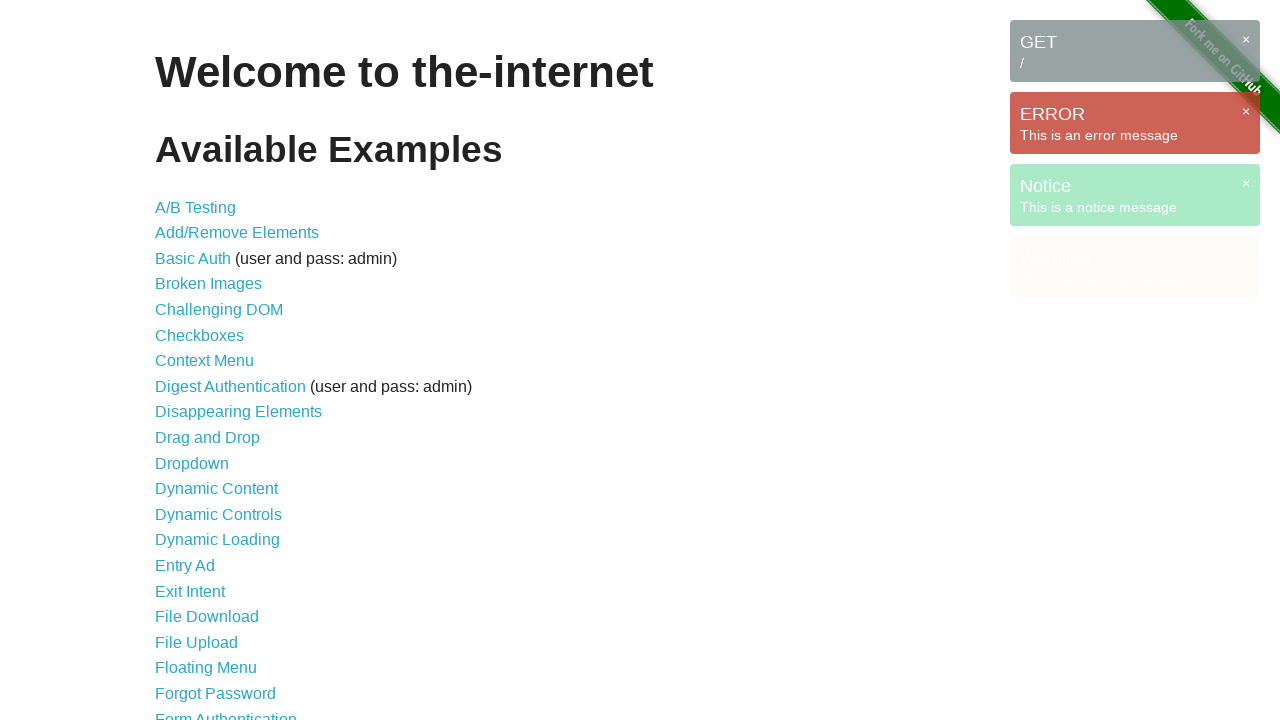

Waited 3 seconds to allow all notifications to be visible on the page
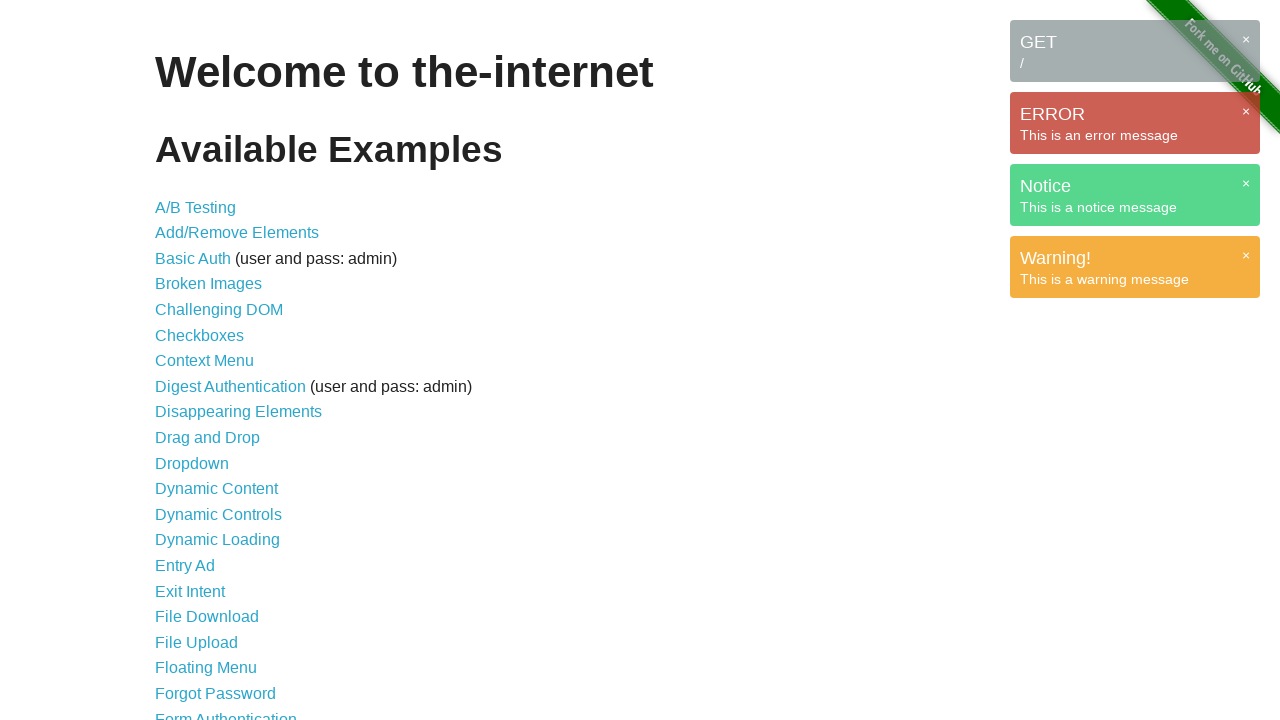

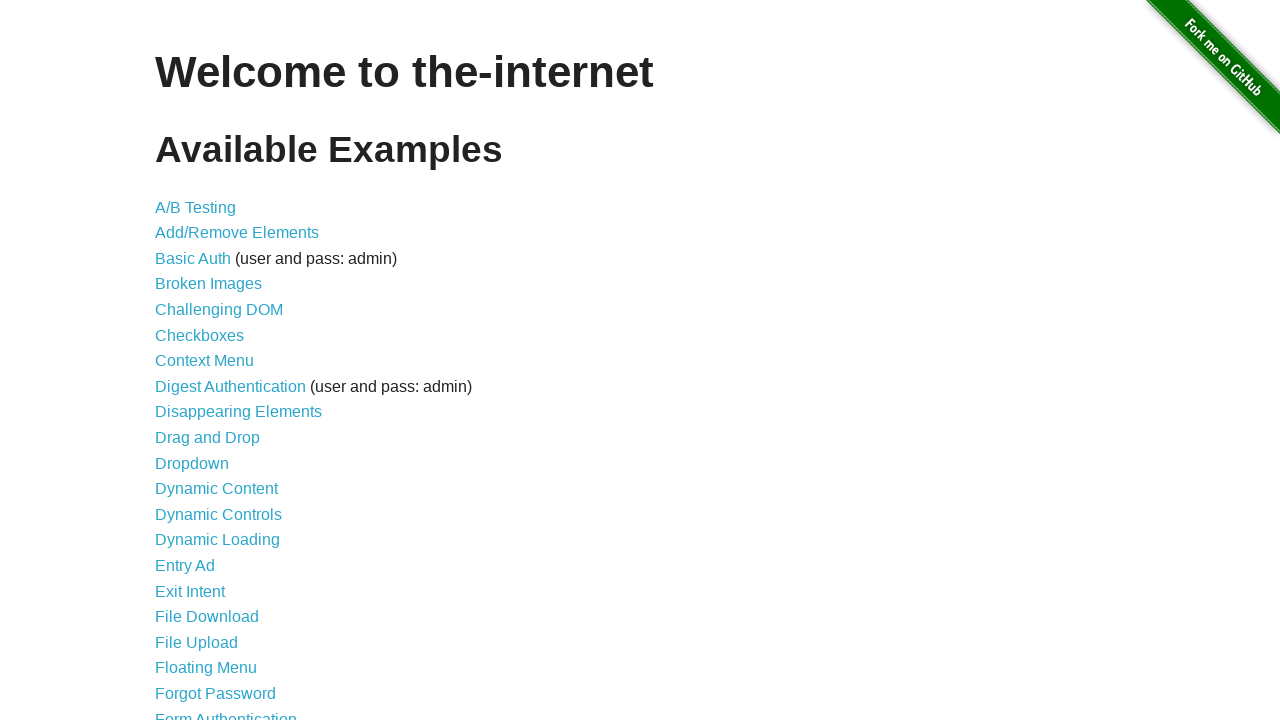